Tests page load timeout behavior by navigating to a WordPress blog

Starting URL: https://seleniumatfingertips.wordpress.com/

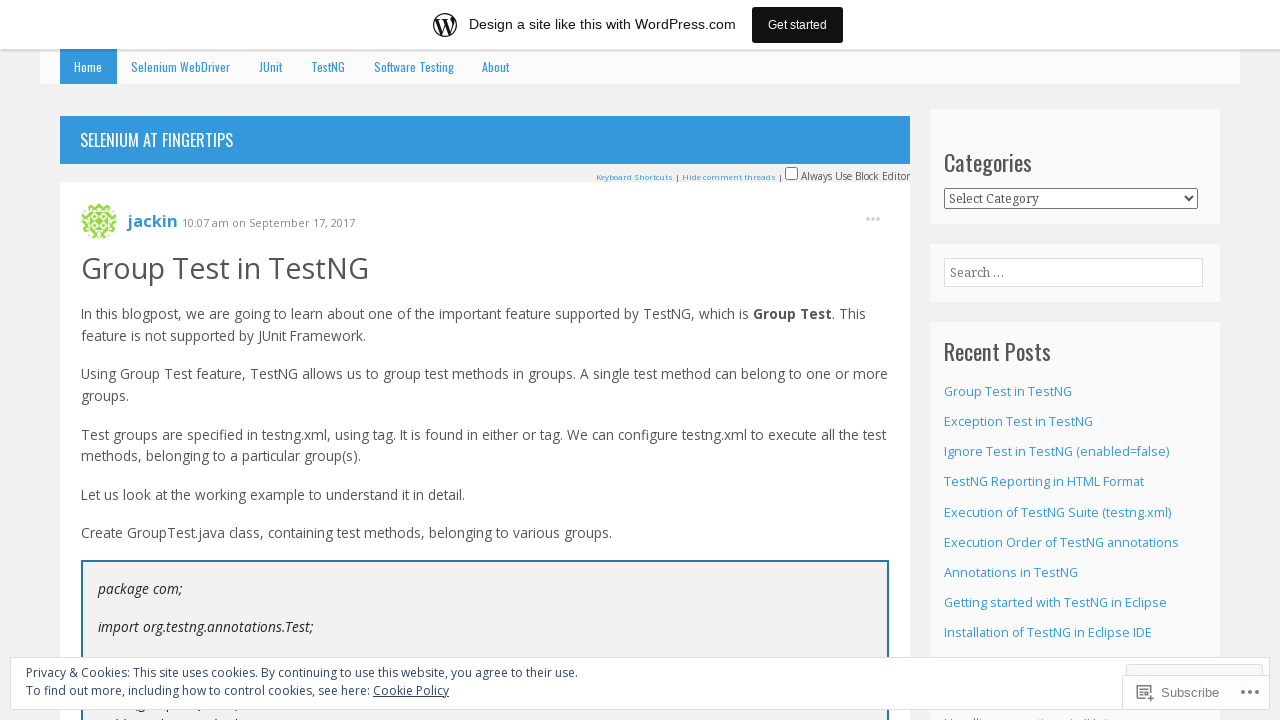

Waited for page load state - WordPress blog fully loaded
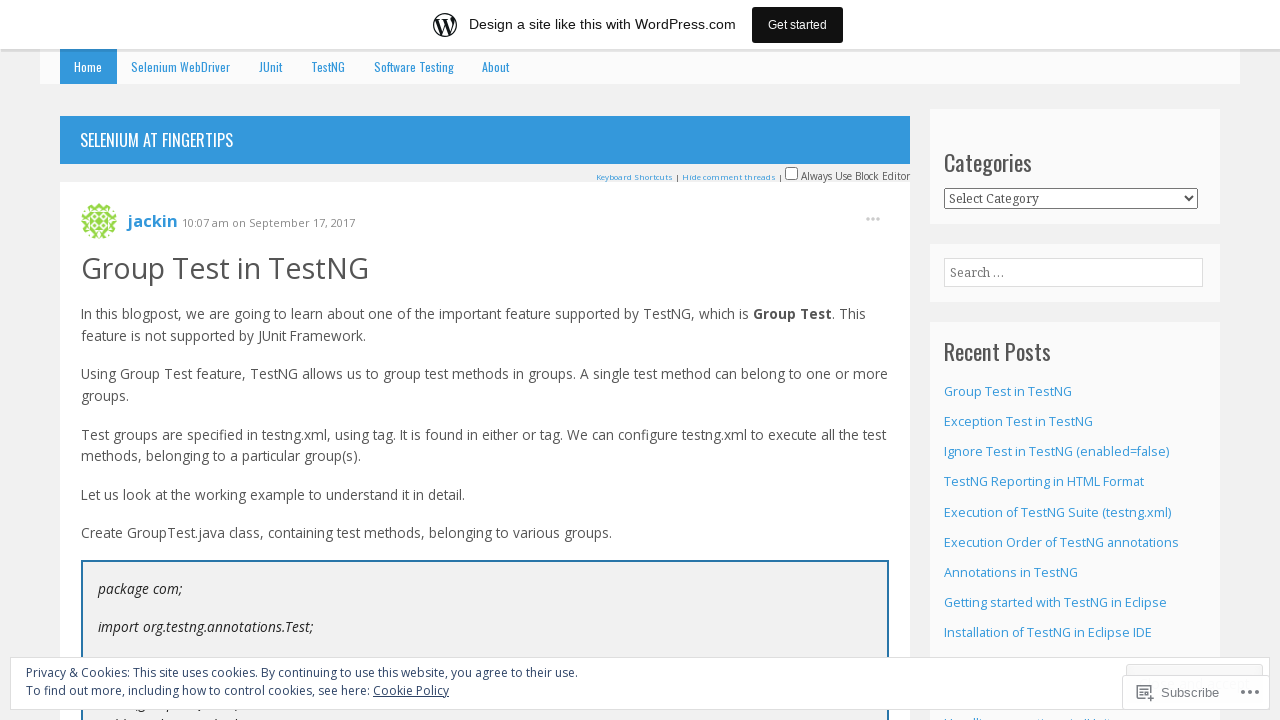

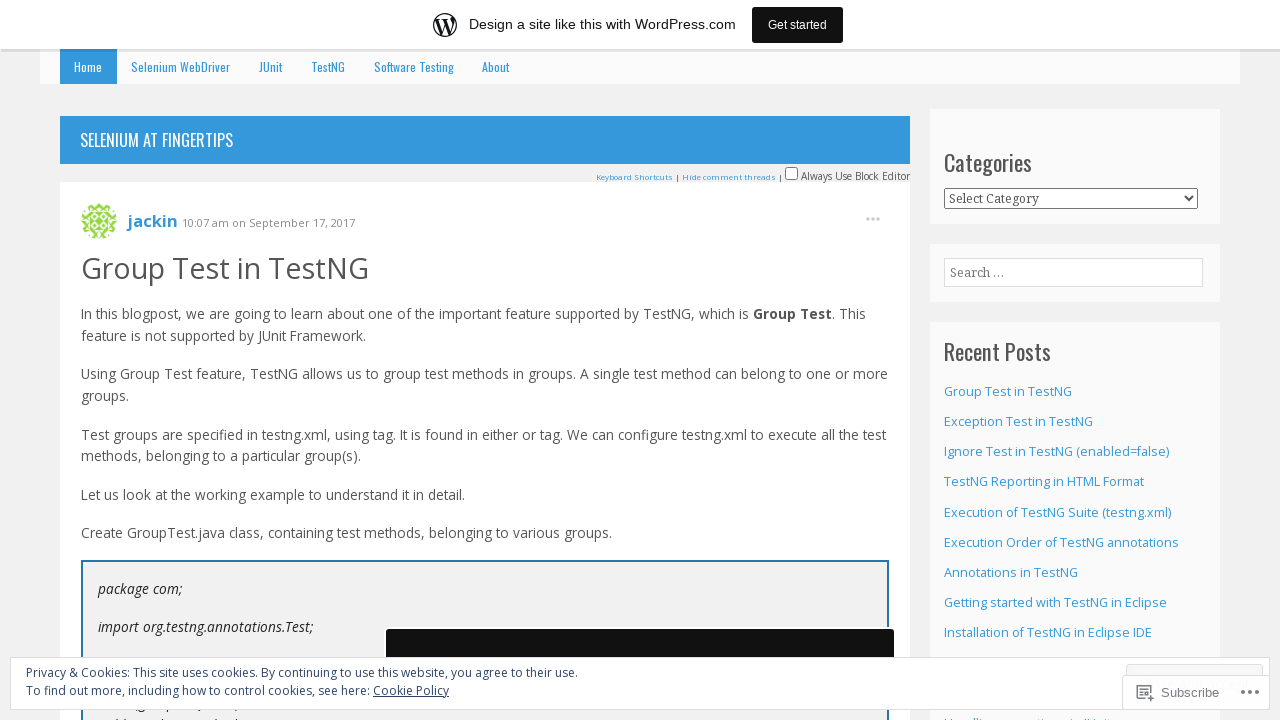